Tests checkbox selection on a practice form by finding hobby checkboxes and clicking on specific options ("Reading" and "Music").

Starting URL: https://demoqa.com/automation-practice-form

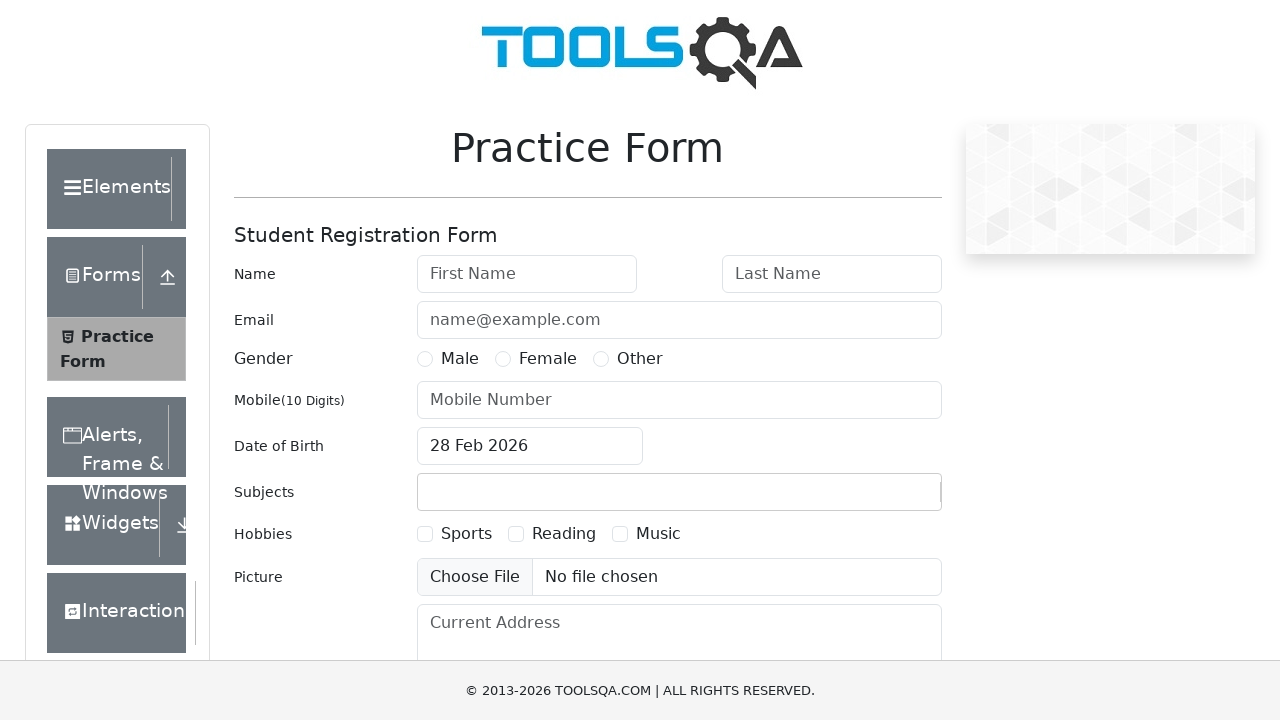

Waited for practice form to load
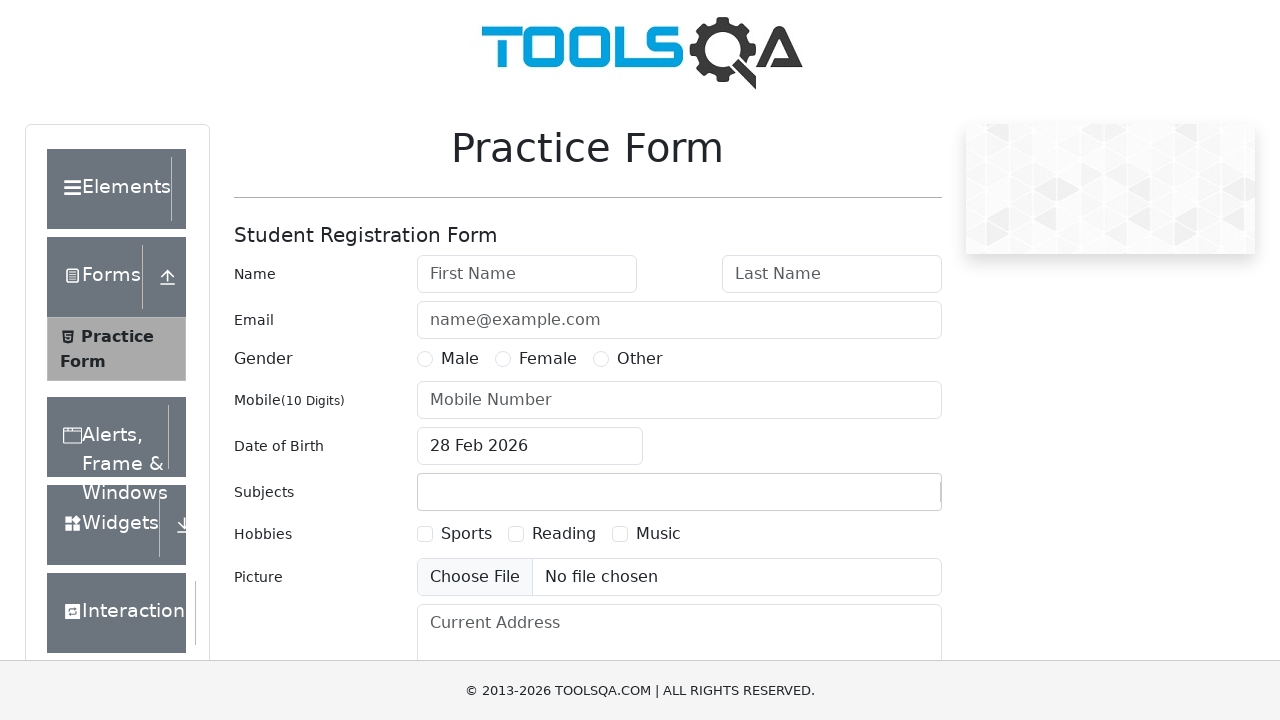

Located all hobby checkbox labels
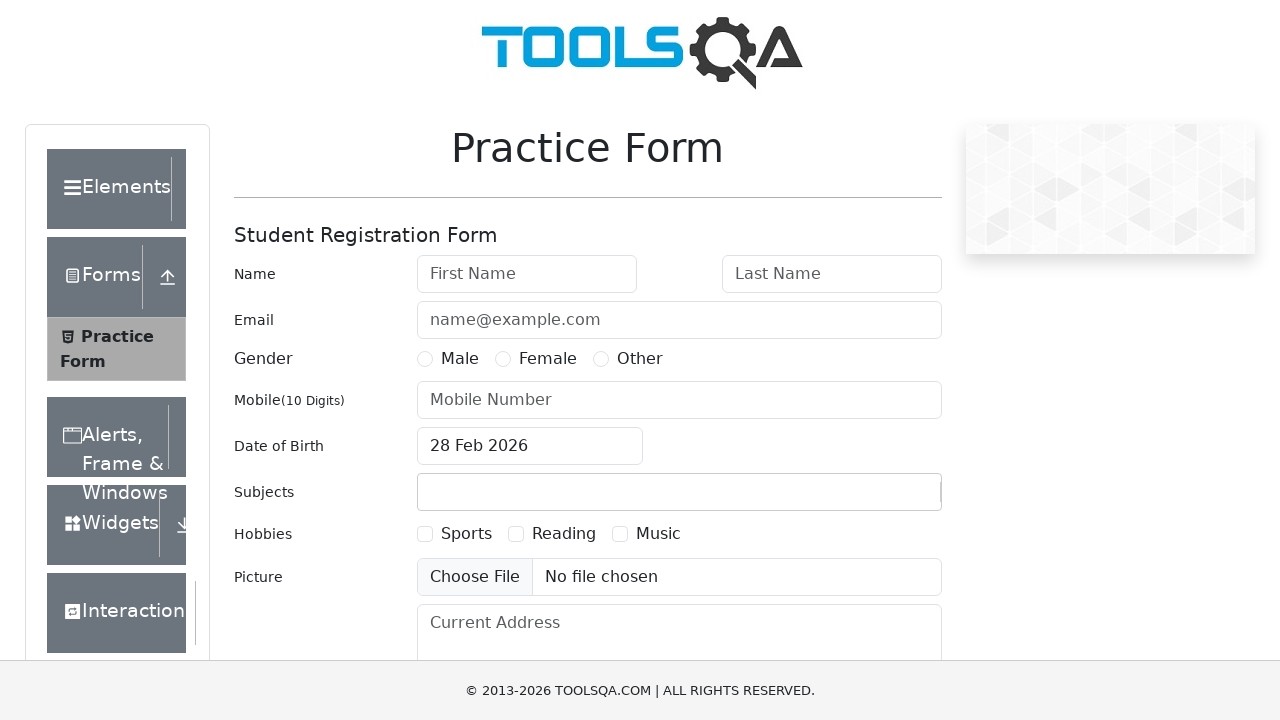

Clicked 'Reading' hobby checkbox at (564, 534) on label:has-text('Reading')
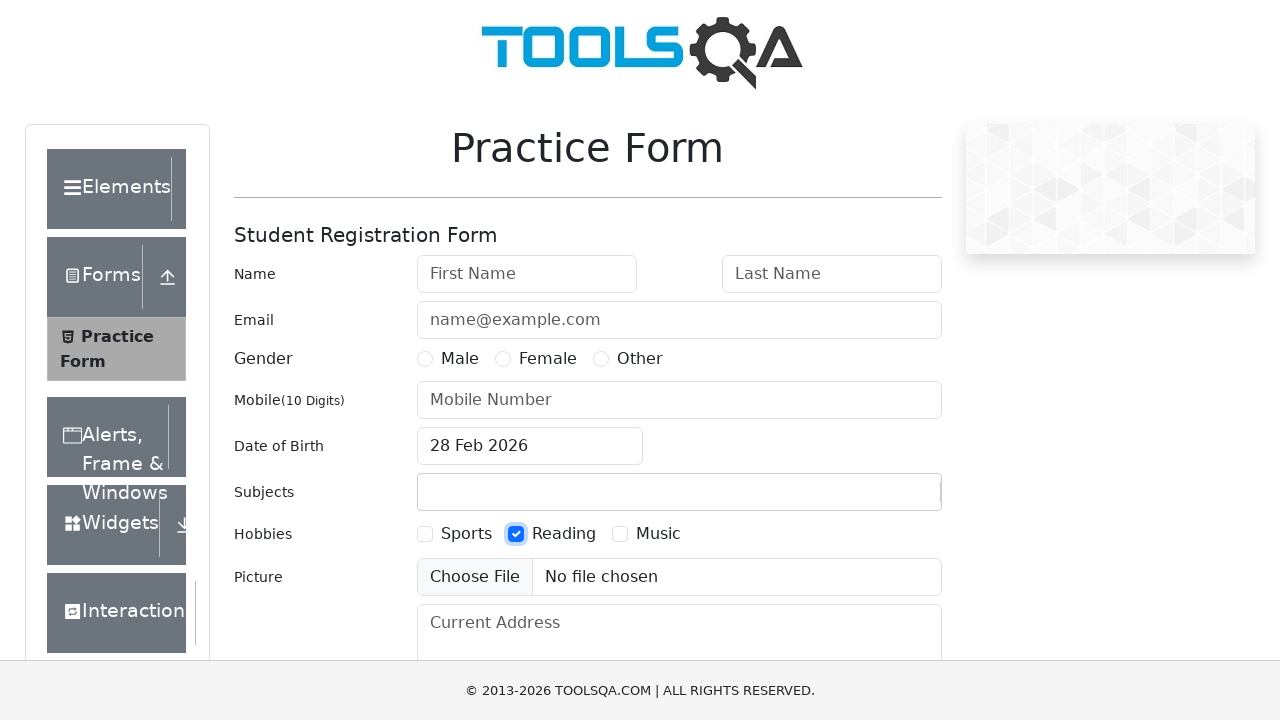

Clicked 'Music' hobby checkbox at (658, 534) on label:has-text('Music')
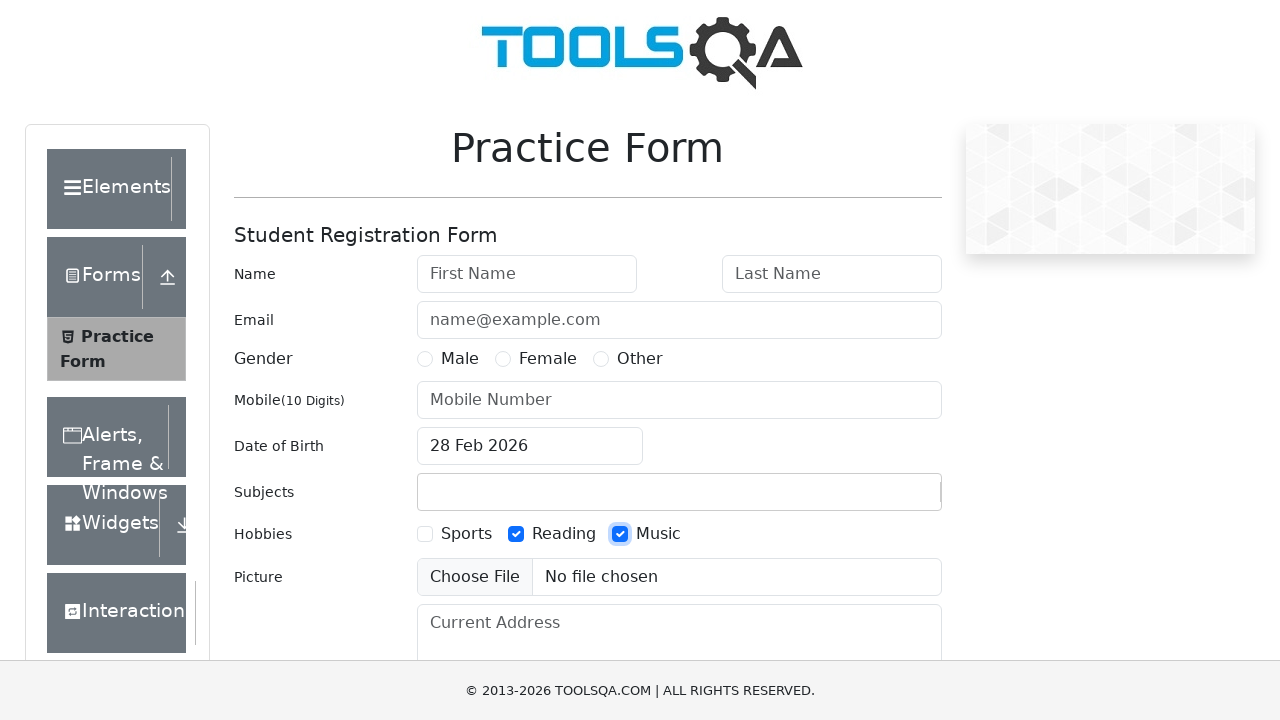

Waited for hobby selections to take effect
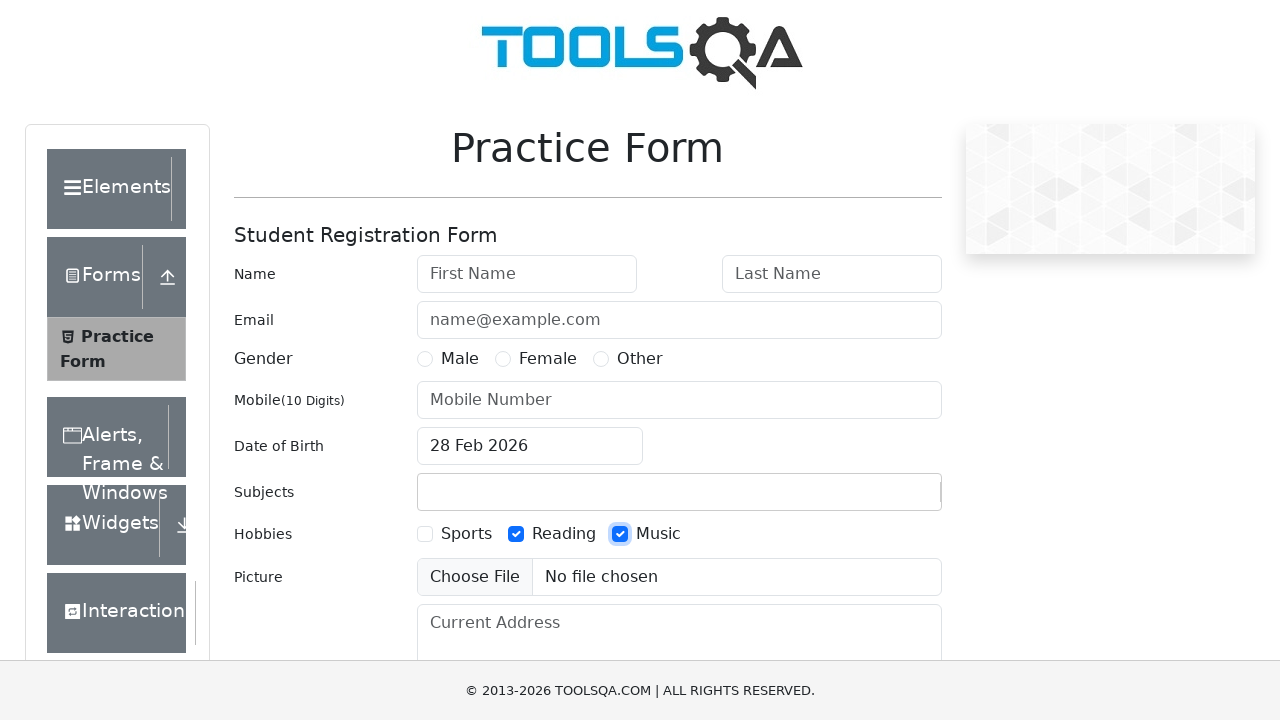

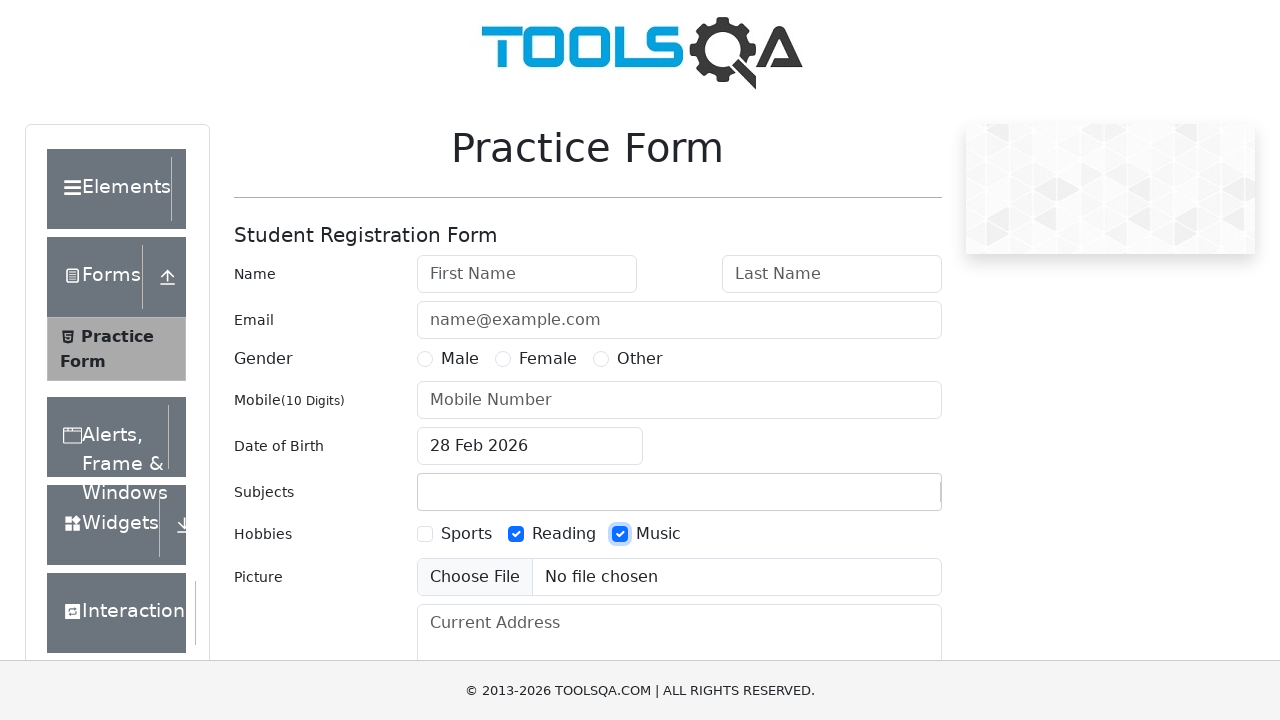